Tests a web form by entering text into a text field and clicking the submit button, then verifies a confirmation message appears.

Starting URL: https://www.selenium.dev/selenium/web/web-form.html

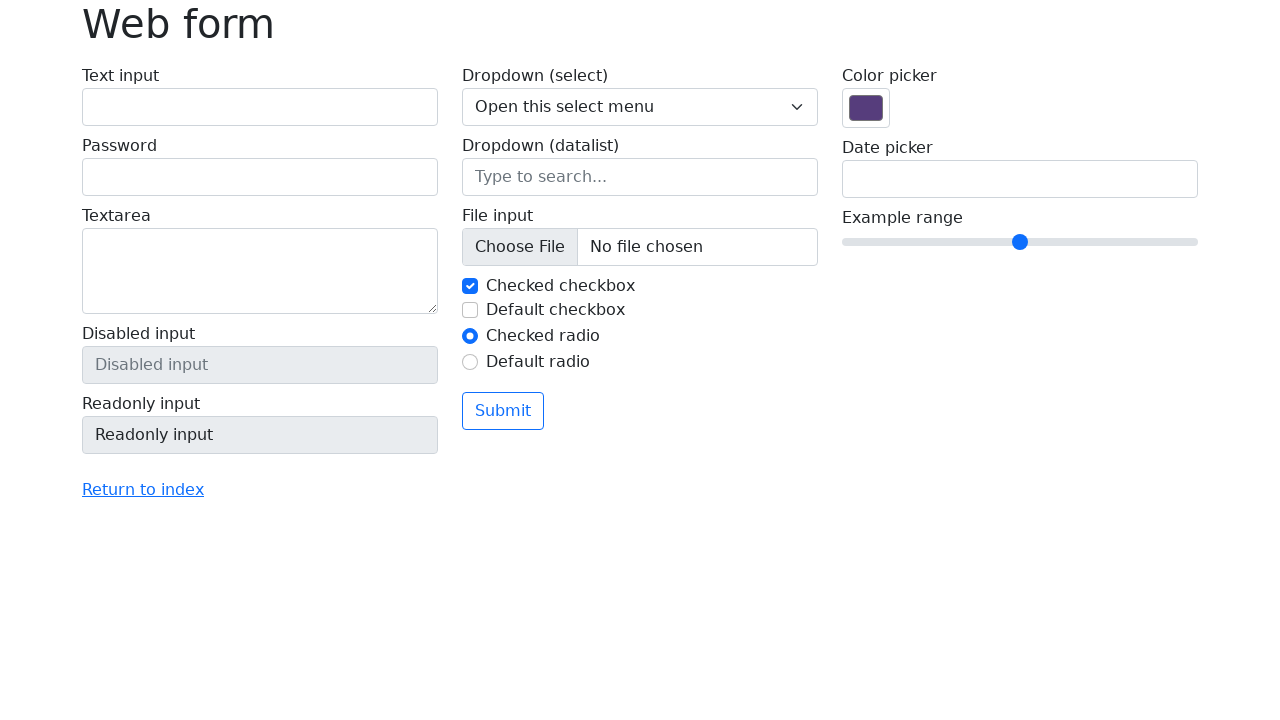

Navigated to Selenium web form page
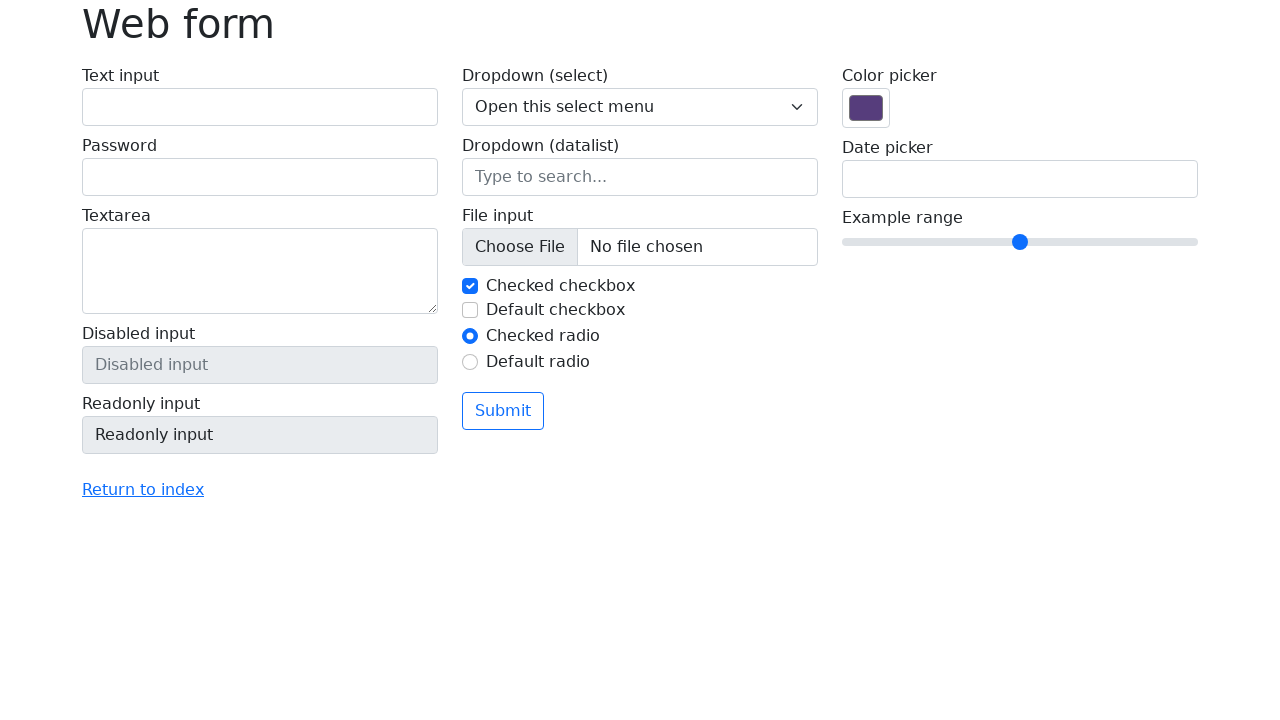

Filled text field with 'Selenium111' on input[name='my-text']
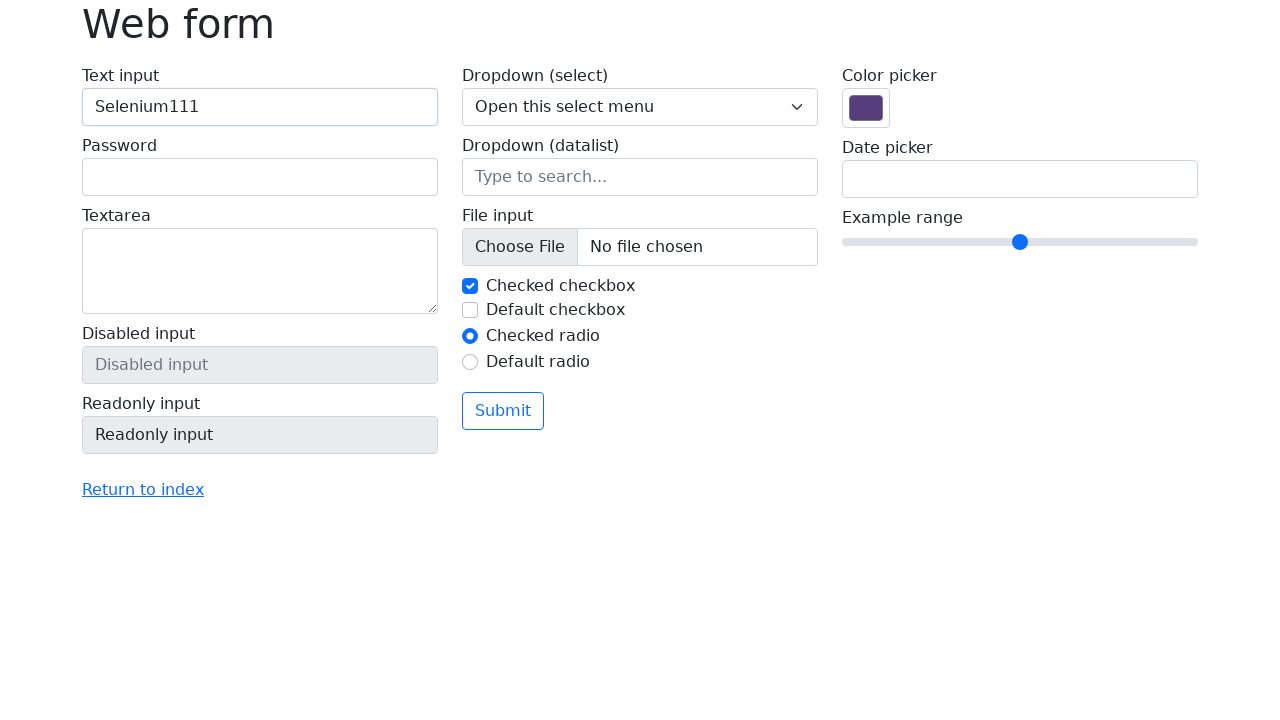

Clicked the submit button at (503, 411) on button
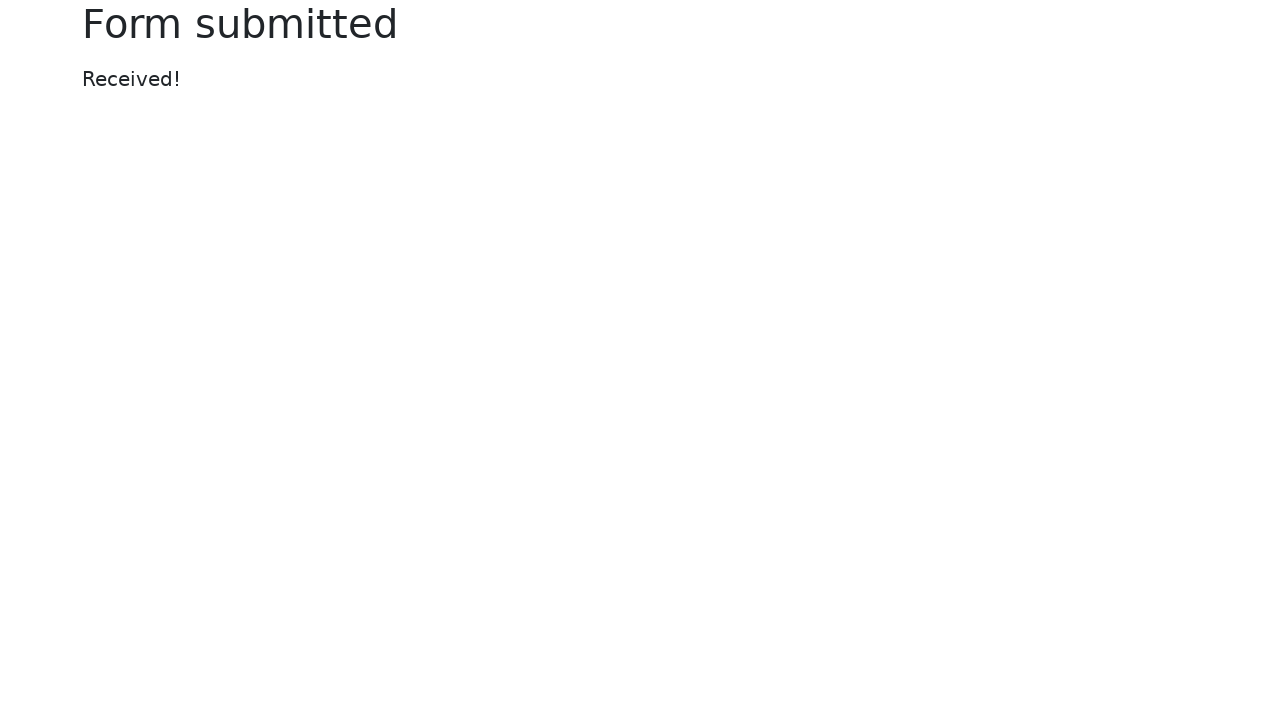

Confirmation message appeared on the page
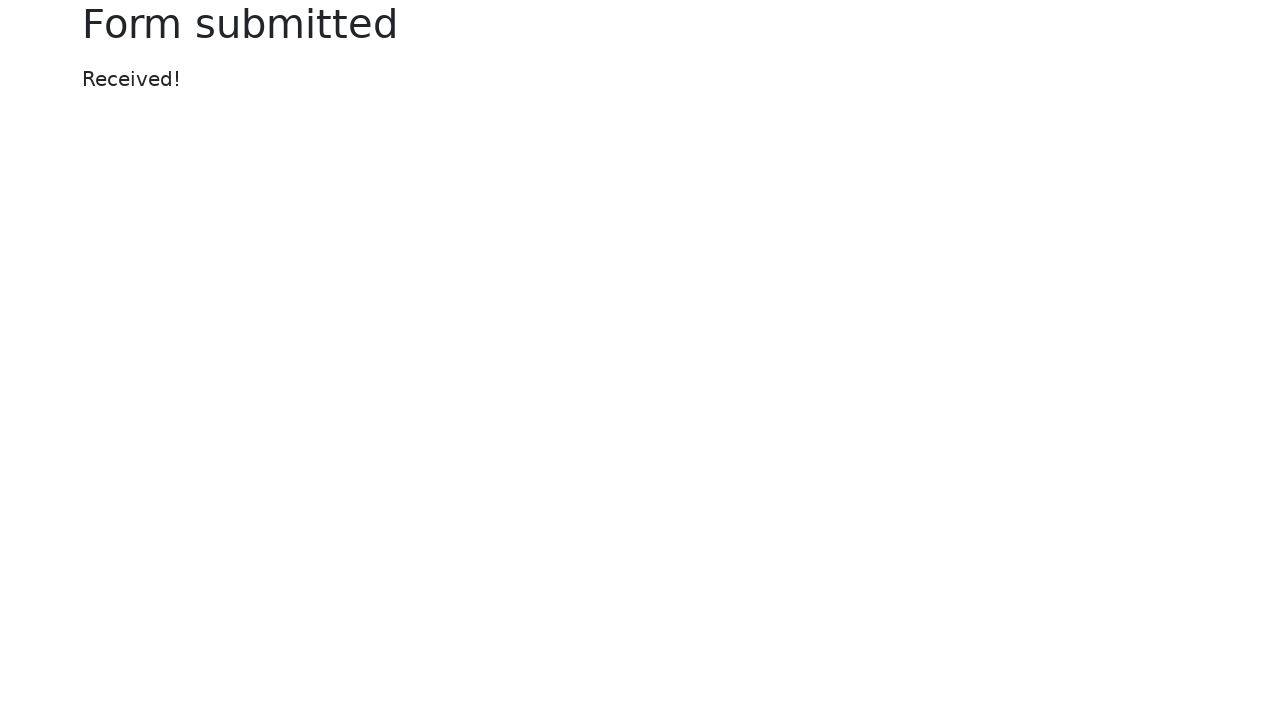

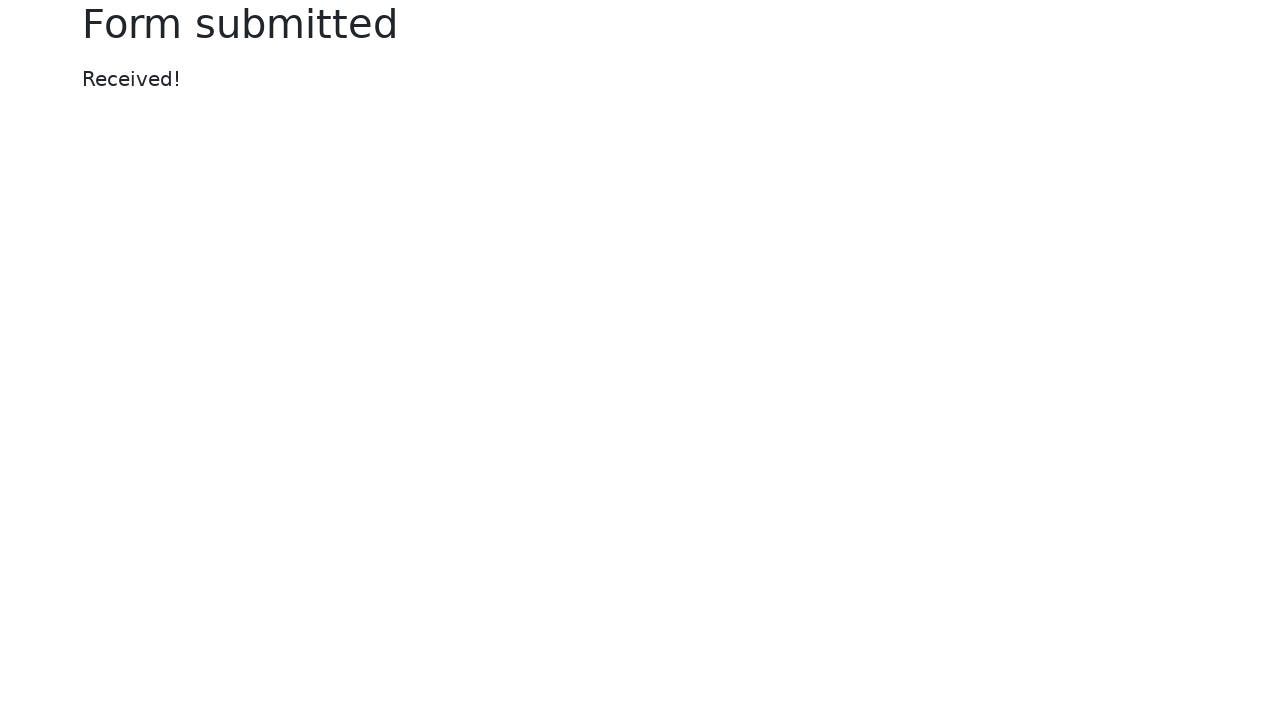